Fills out a form with name, email, and addresses, submits it, and verifies the entered information is displayed correctly

Starting URL: http://demoqa.com/text-box

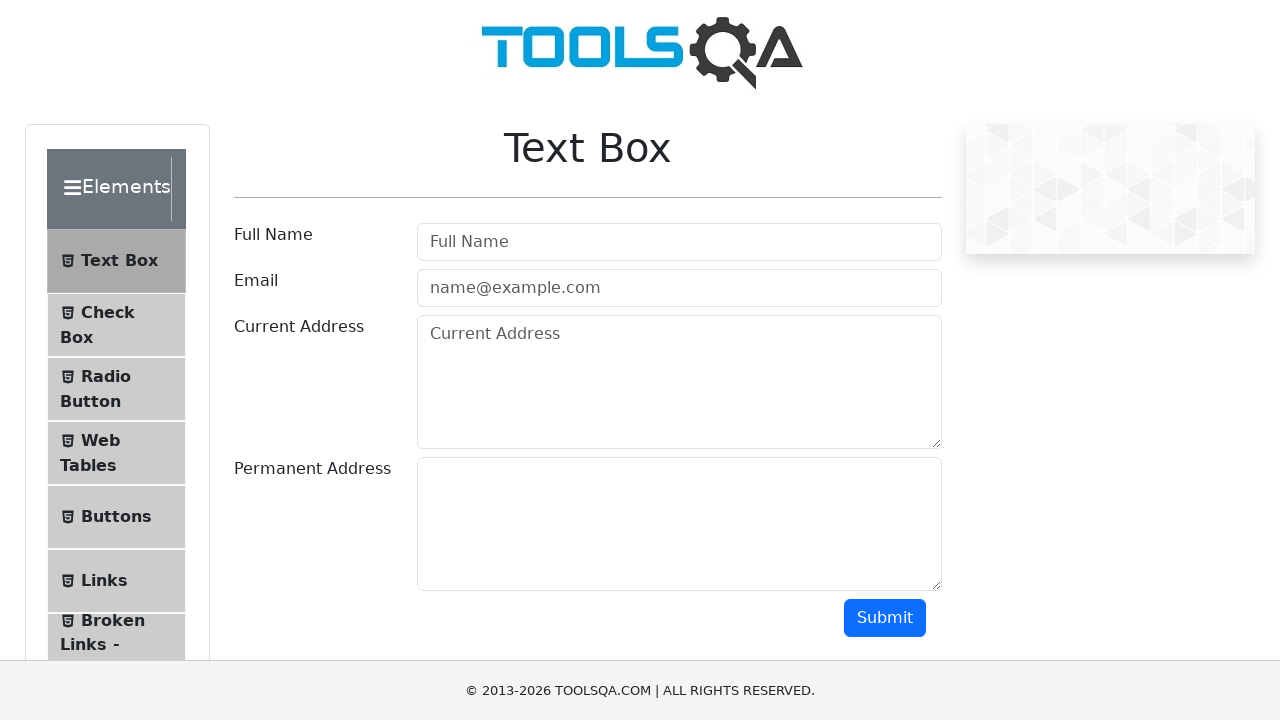

Filled Full Name field with 'Automation' on #userName
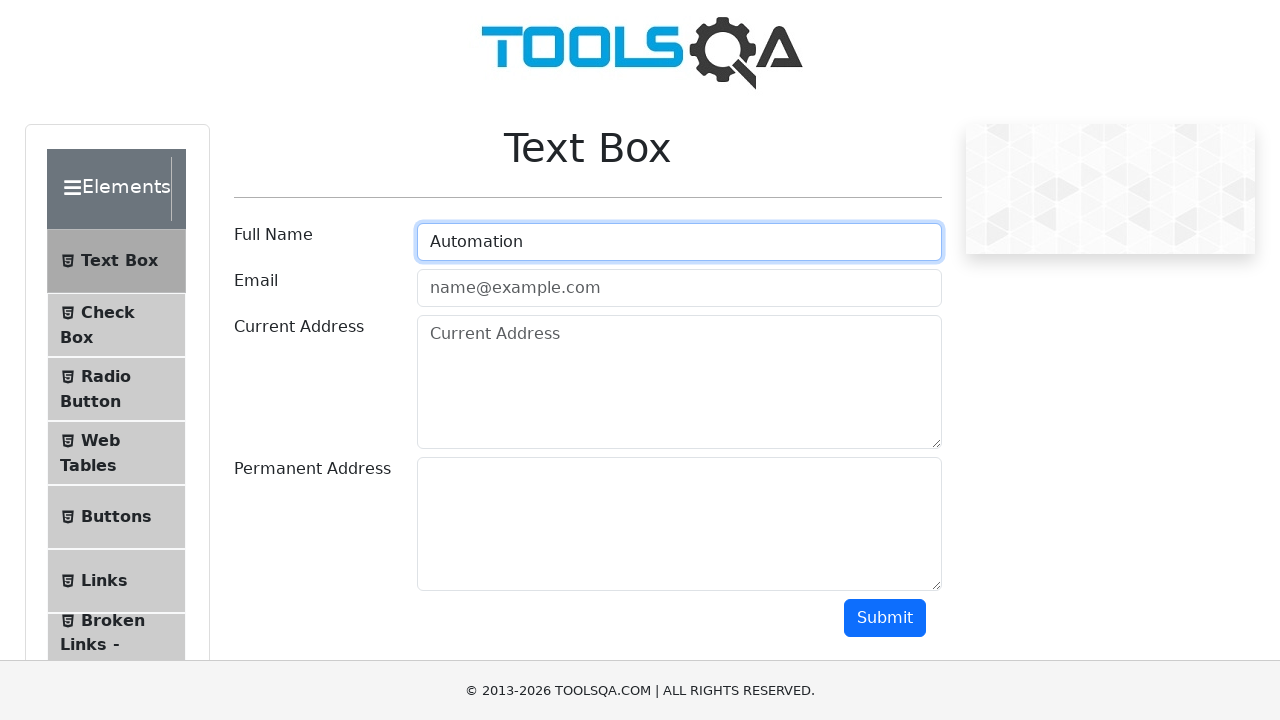

Filled Email field with 'Testing@gmail.com' on #userEmail
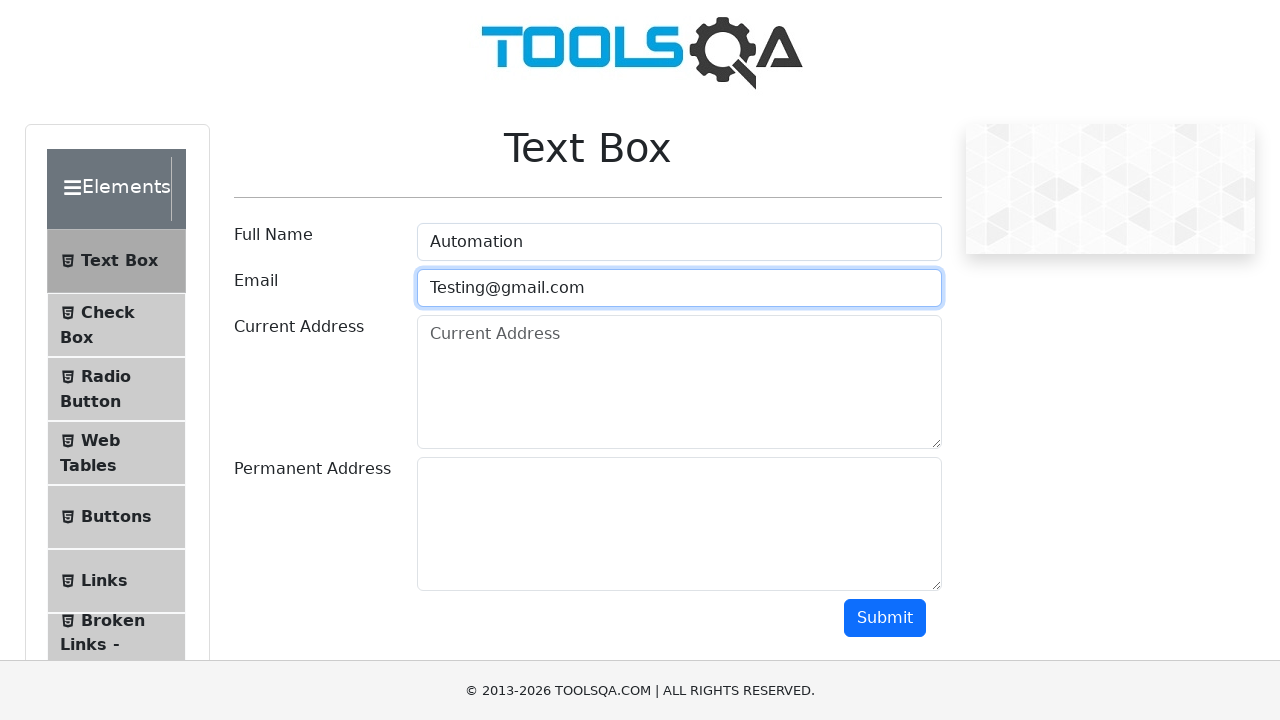

Filled Current Address field with 'Testing Current Address' on #currentAddress
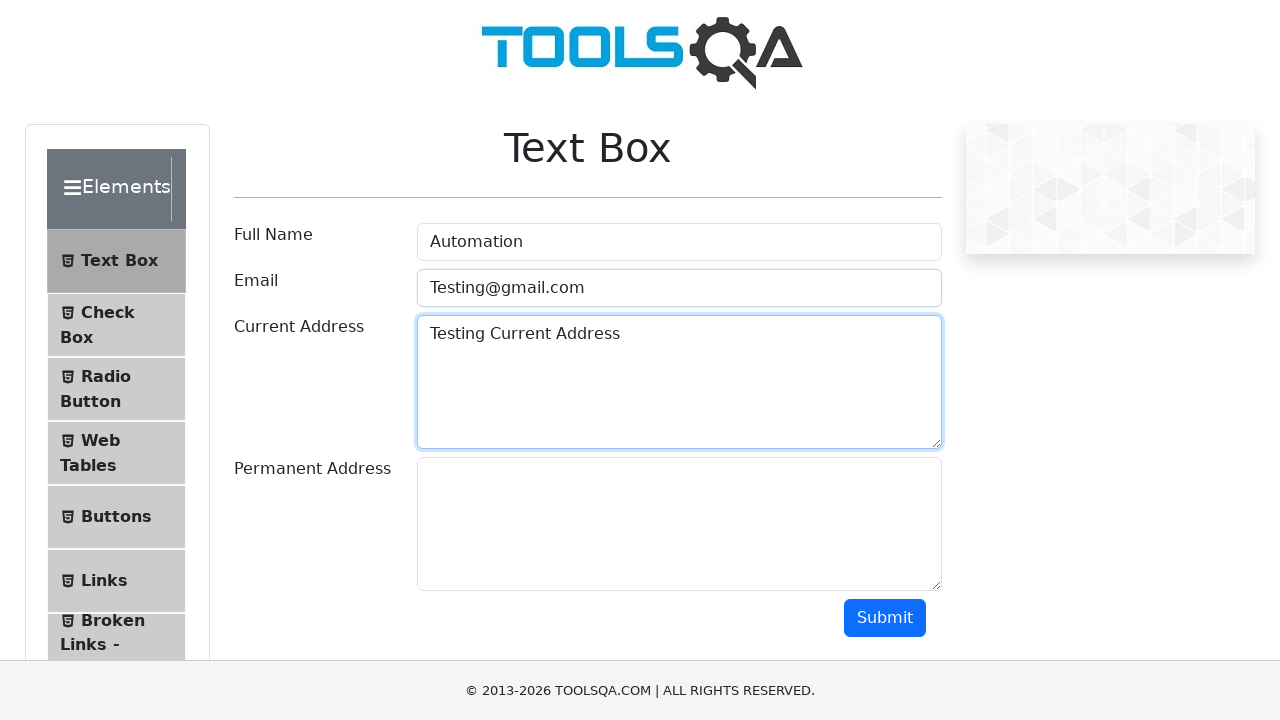

Filled Permanent Address field with 'Testing Permanent Address' on #permanentAddress
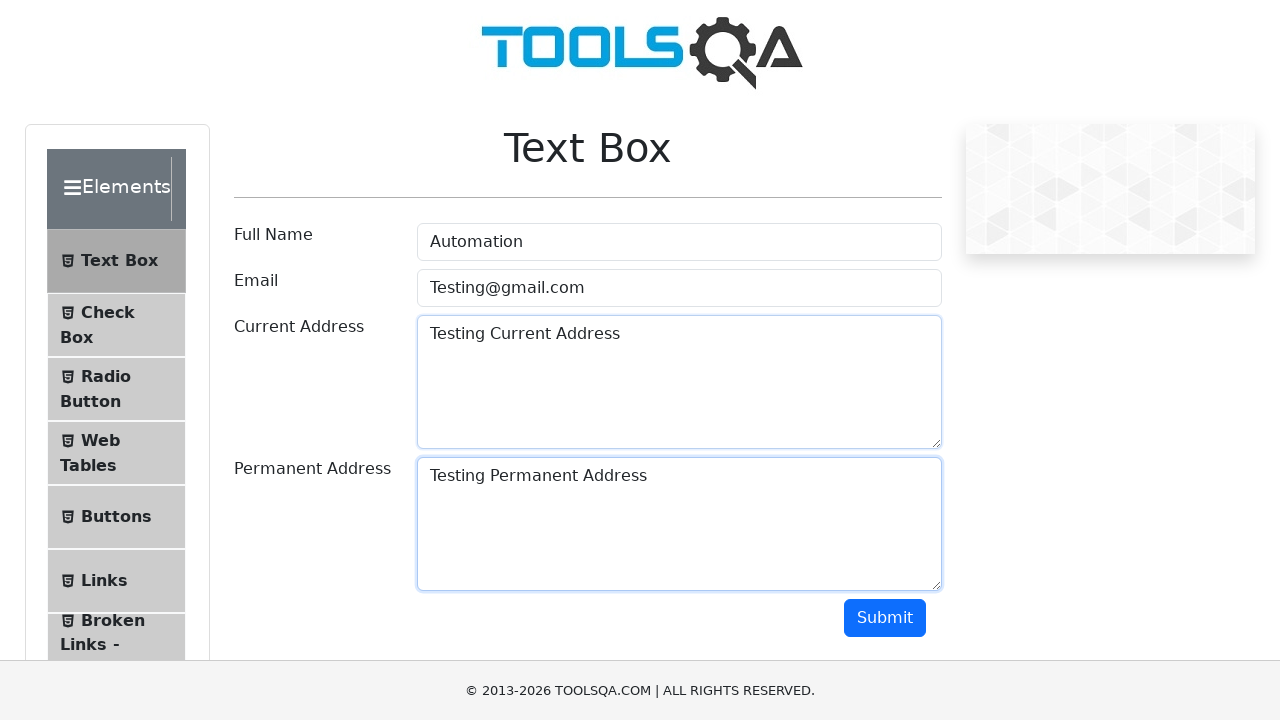

Clicked Submit button to submit the form at (885, 618) on #submit
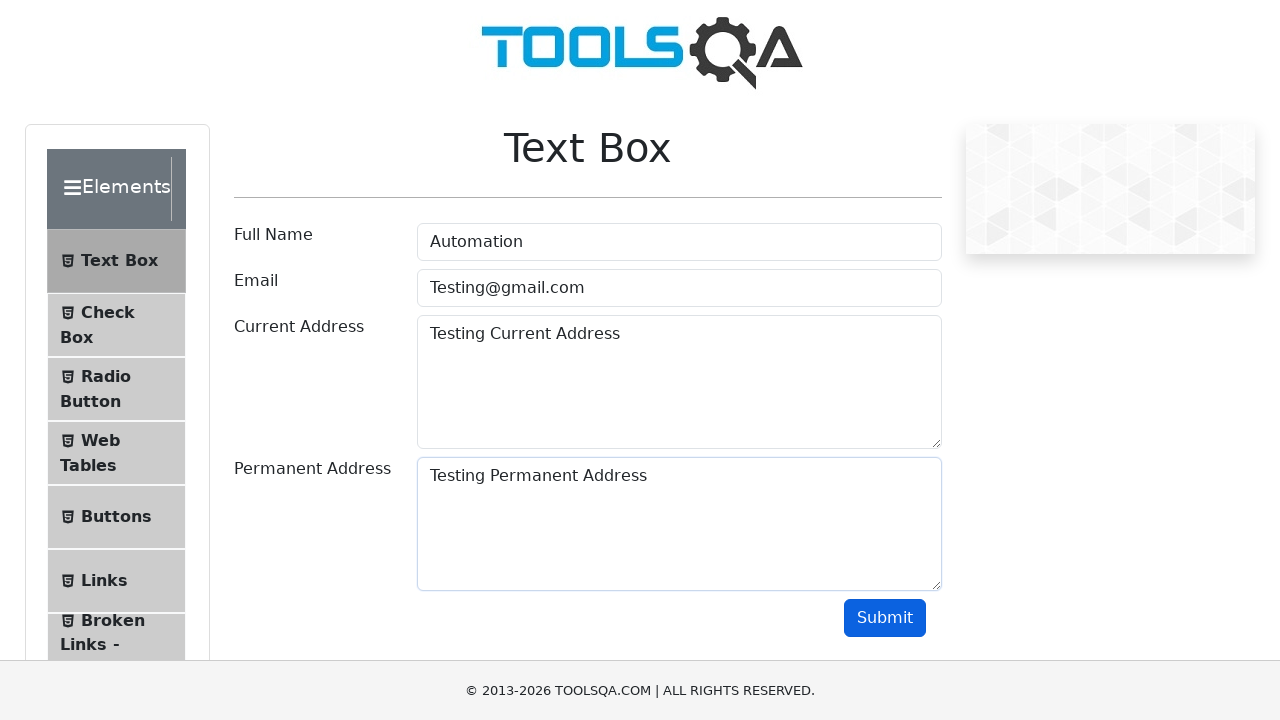

Form submission output appeared
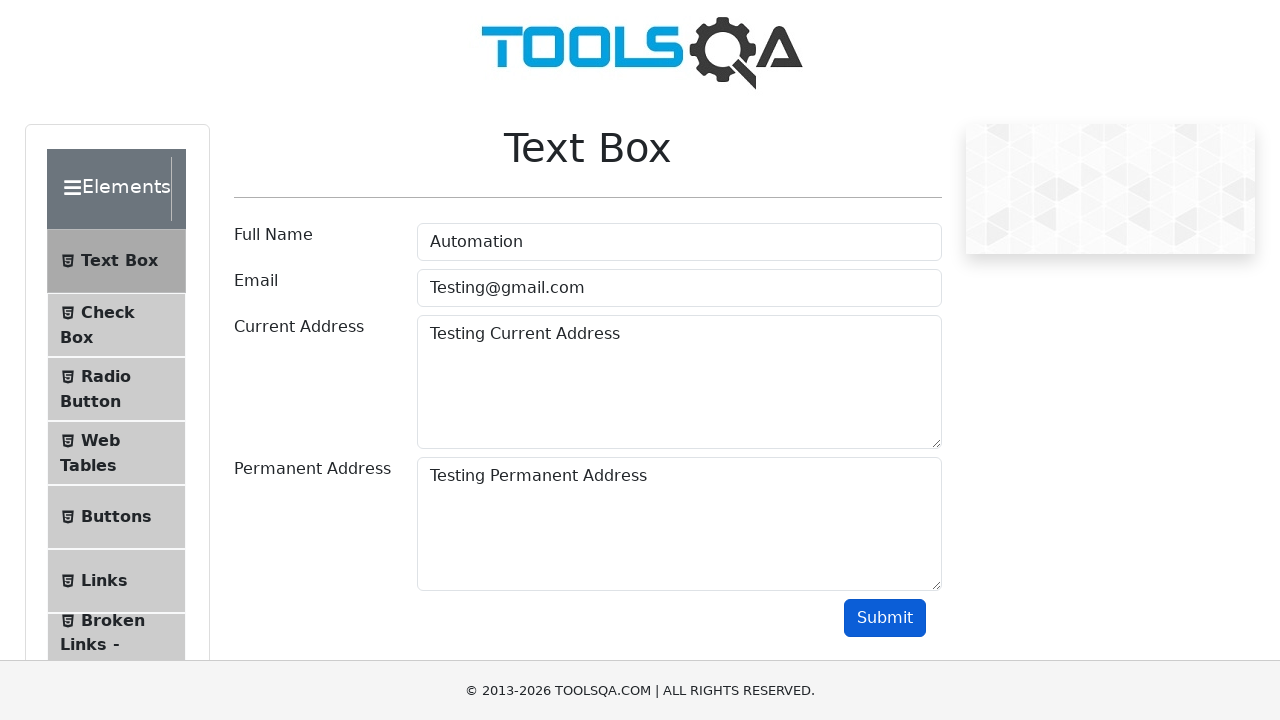

Retrieved name output from form submission
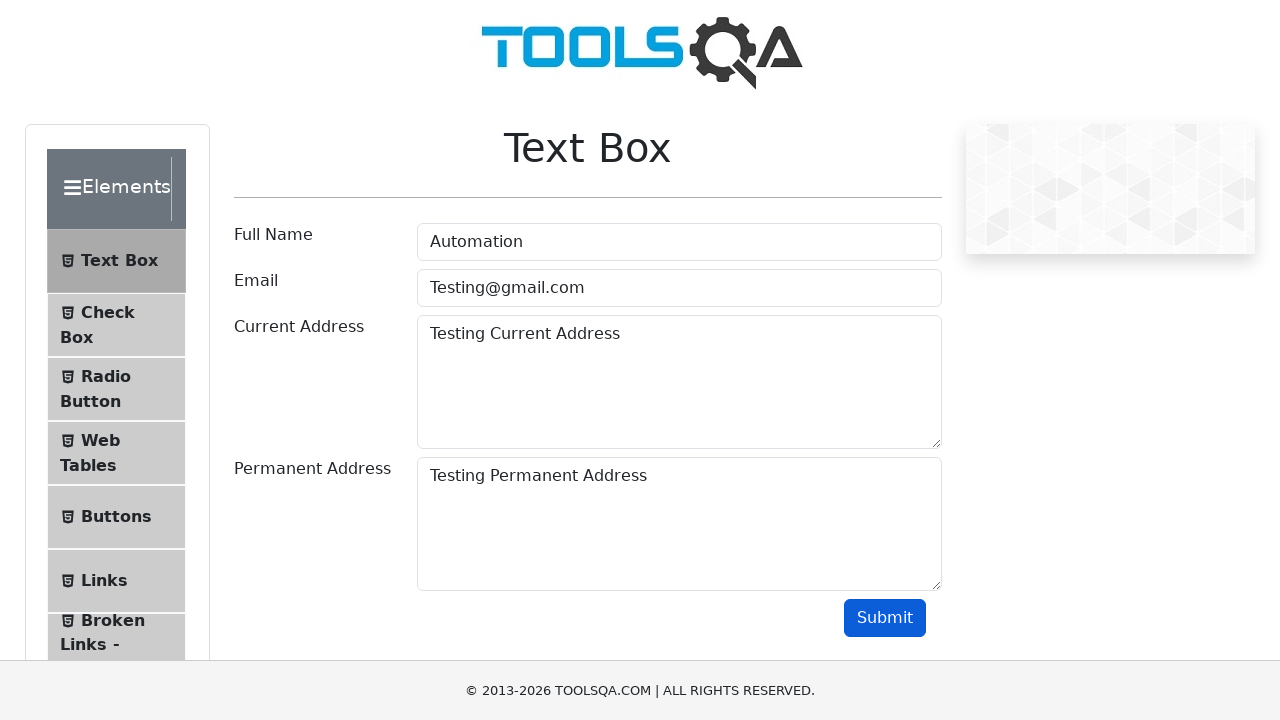

Verified that name output contains 'Automation'
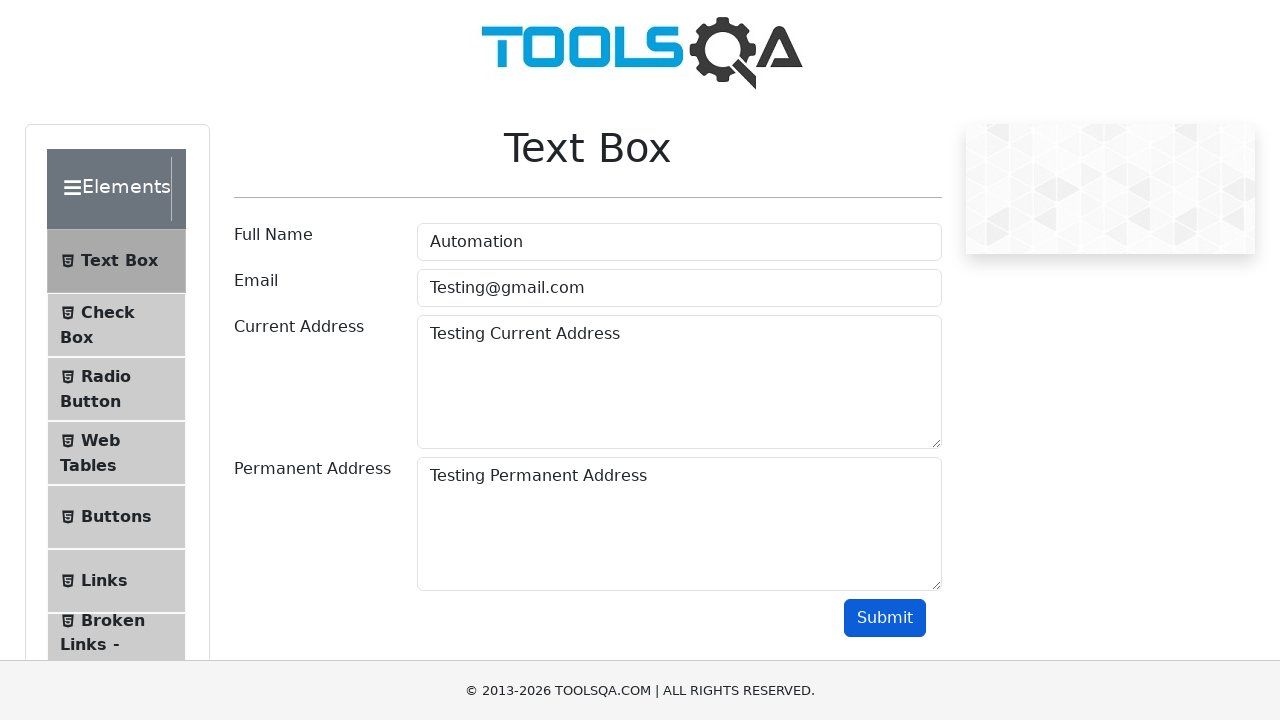

Retrieved email output from form submission
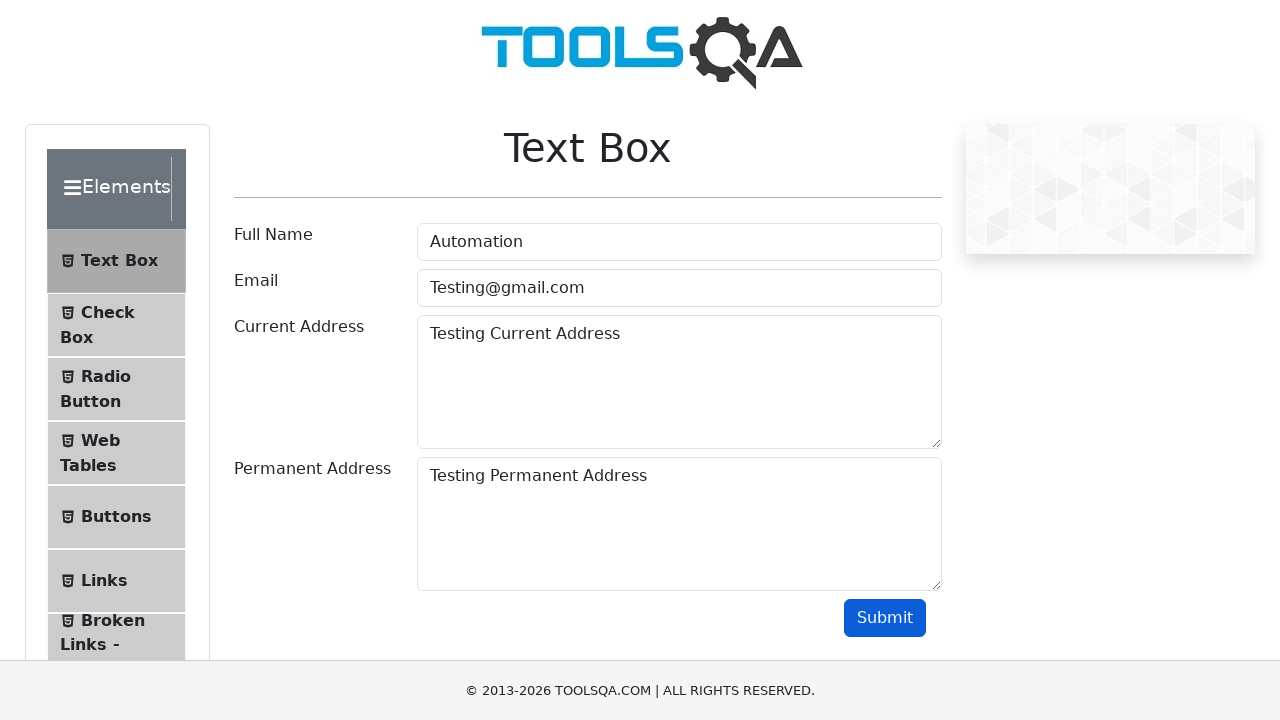

Verified that email output contains 'Testing'
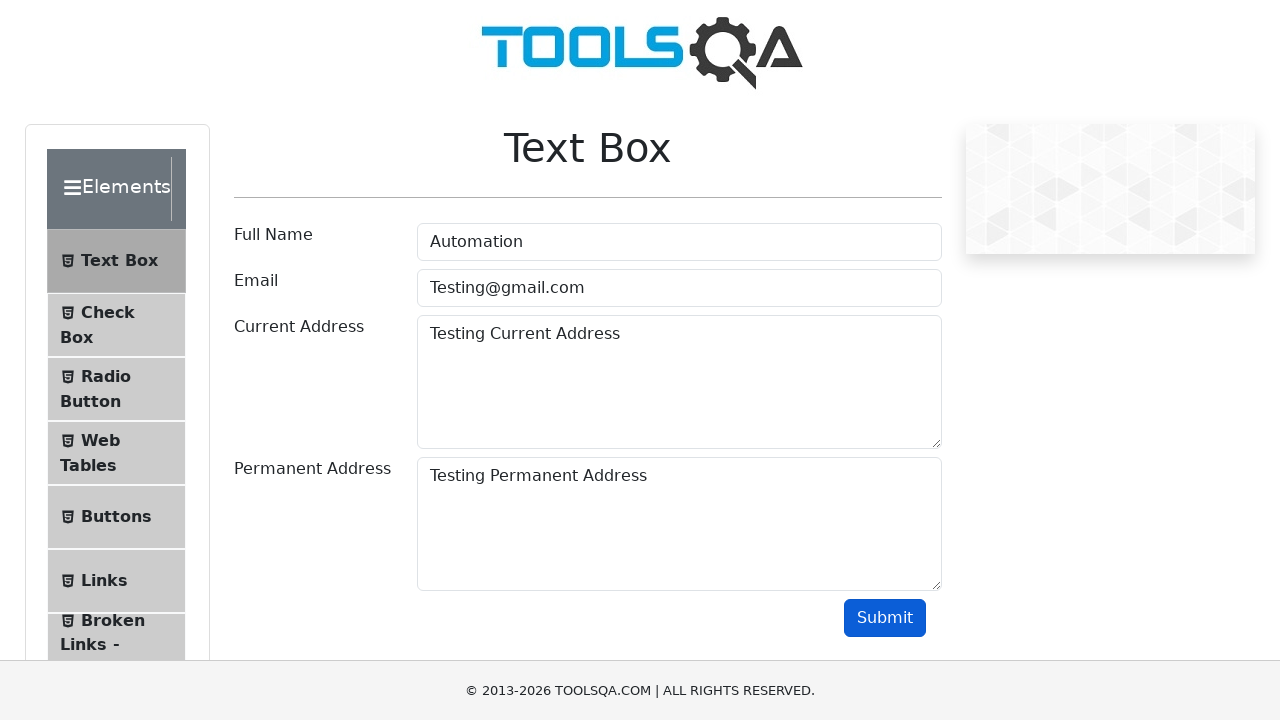

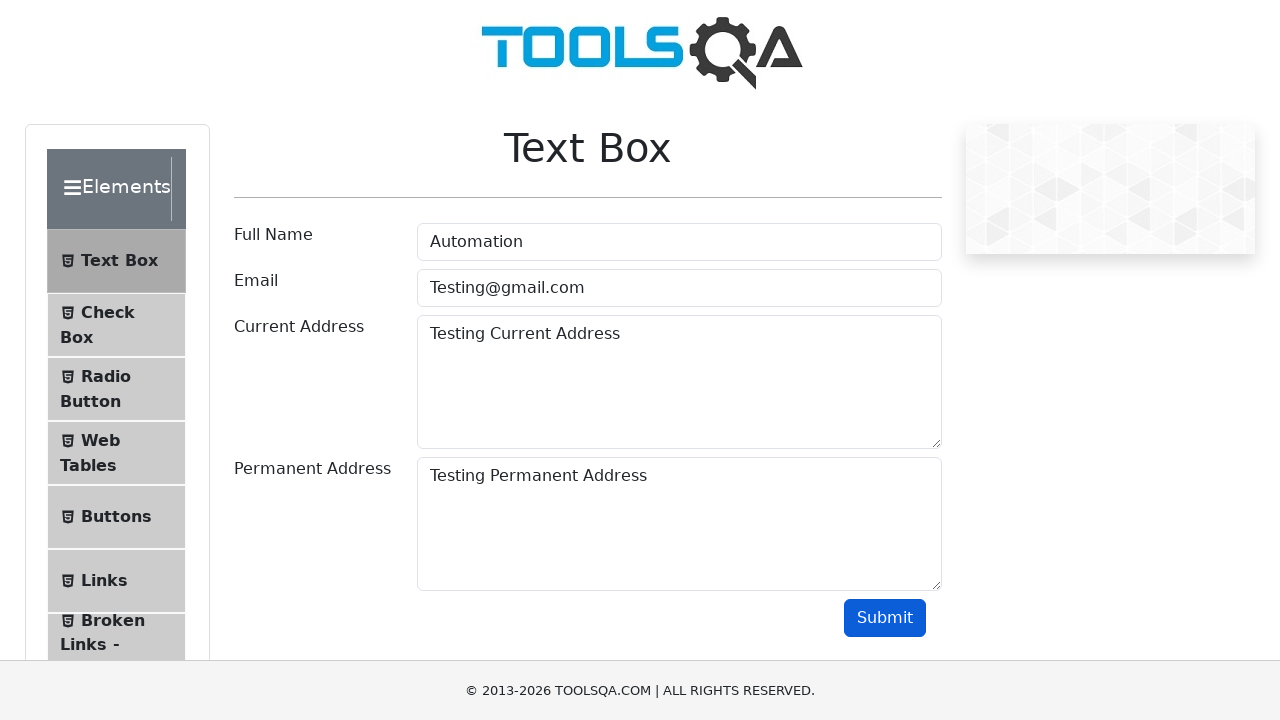